Navigates to the latest posts section and verifies the topic header text is displayed

Starting URL: https://testerhome.com

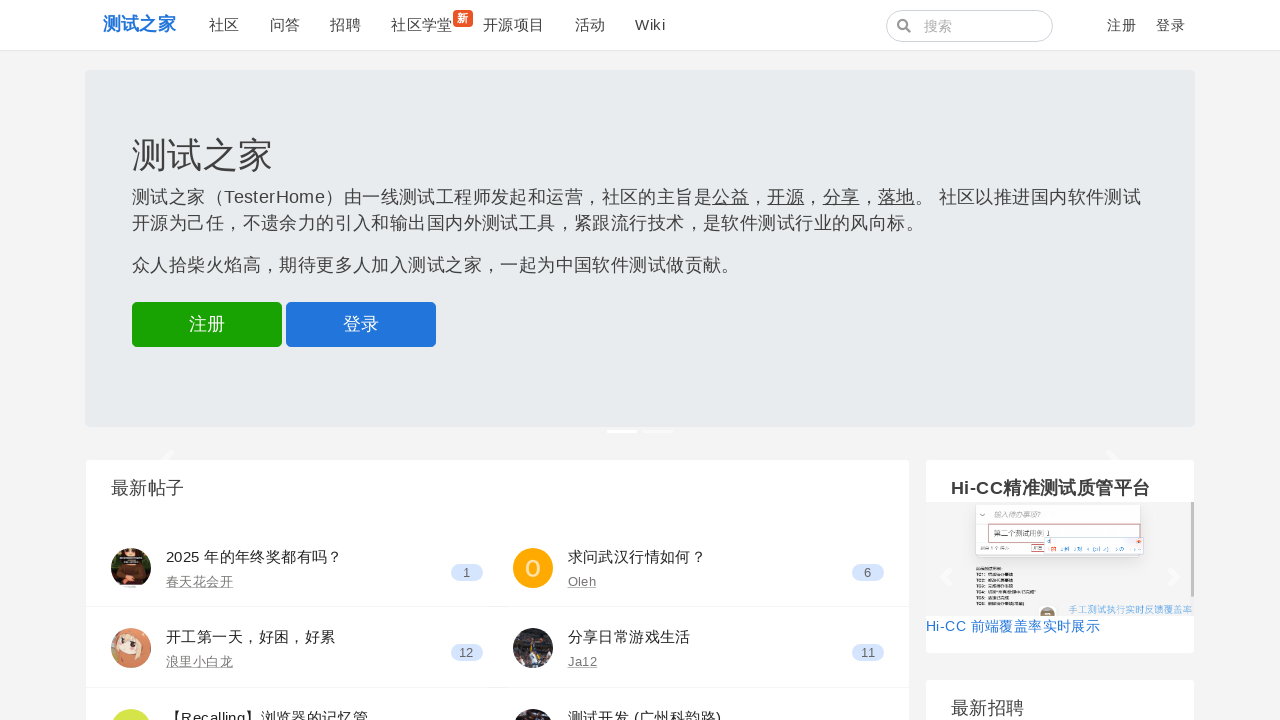

Clicked on the latest posts link at (146, 360) on a[href*="last"]
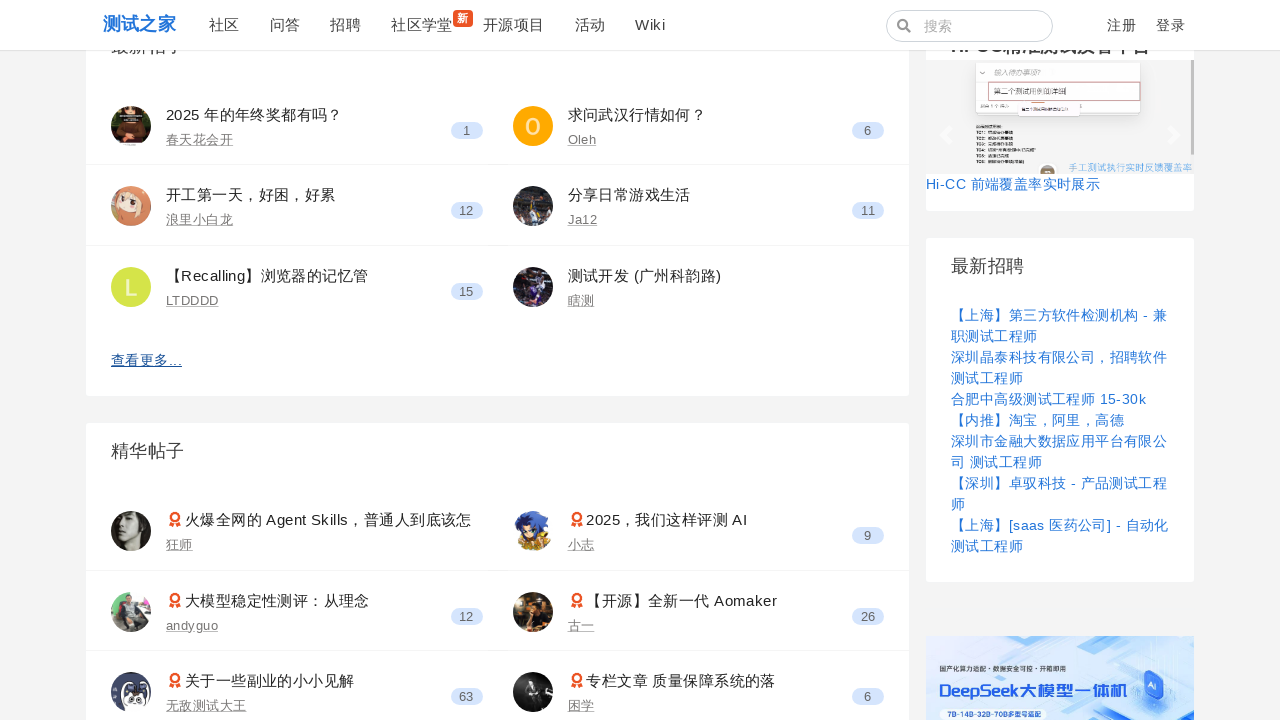

Latest posts section loaded and topic link is visible
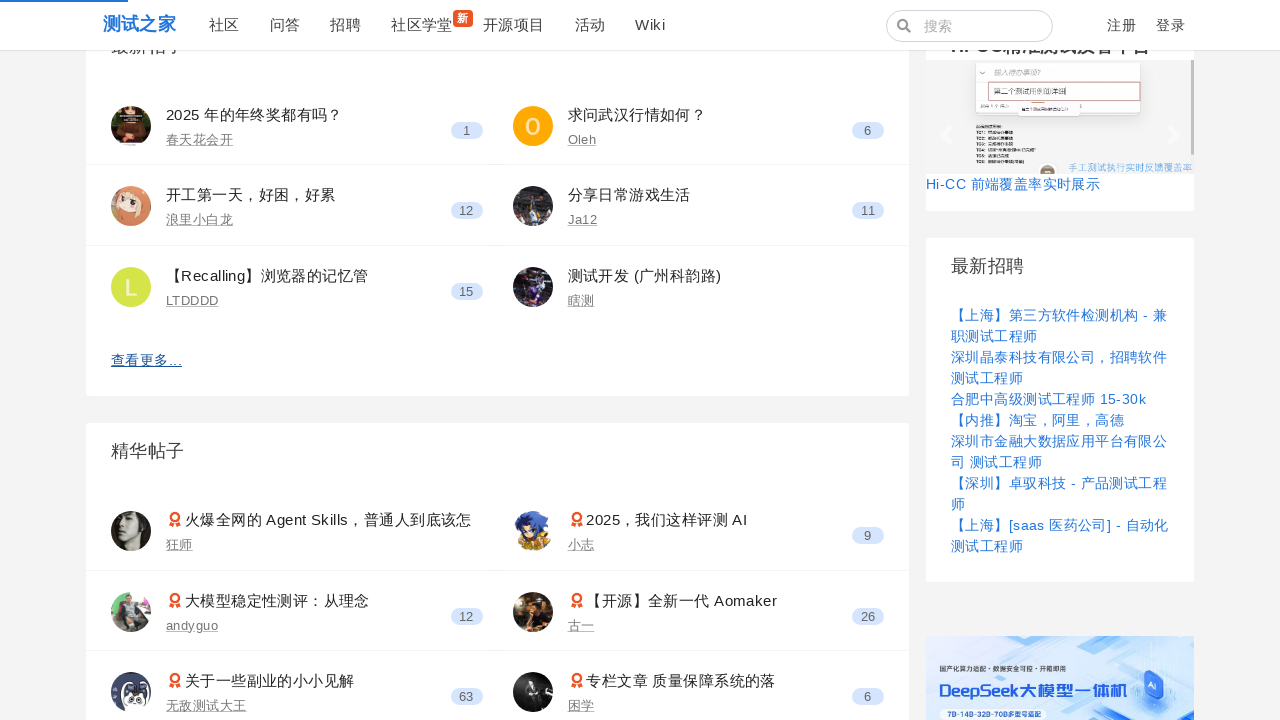

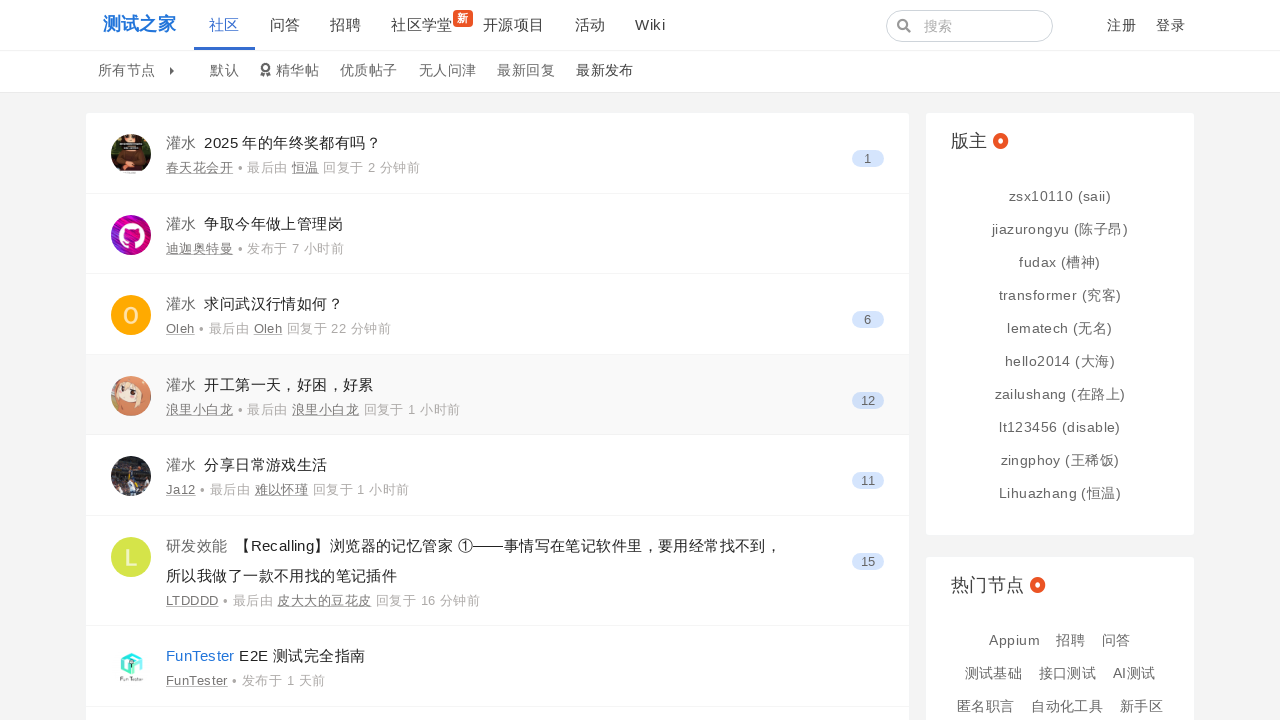